Tests navigation by clicking on the "Contact" link from the button practice page

Starting URL: https://www.qa-practice.com/elements/button/simple

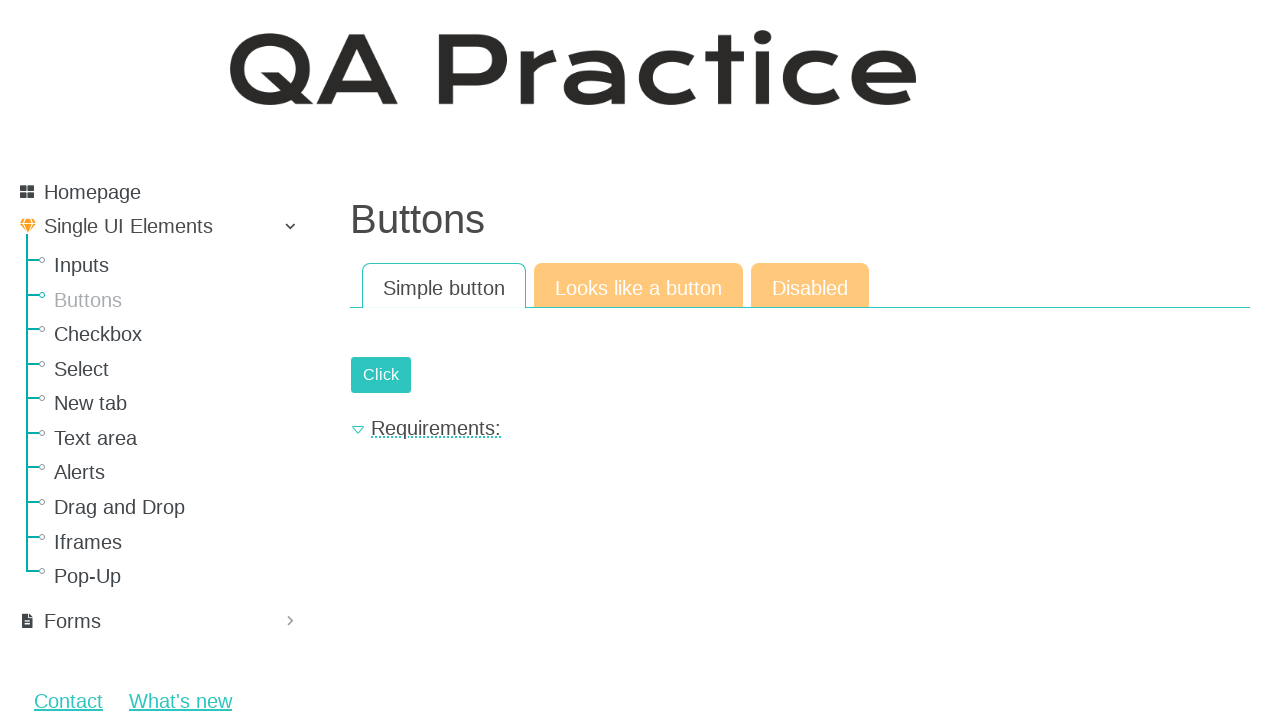

Navigated to button practice page
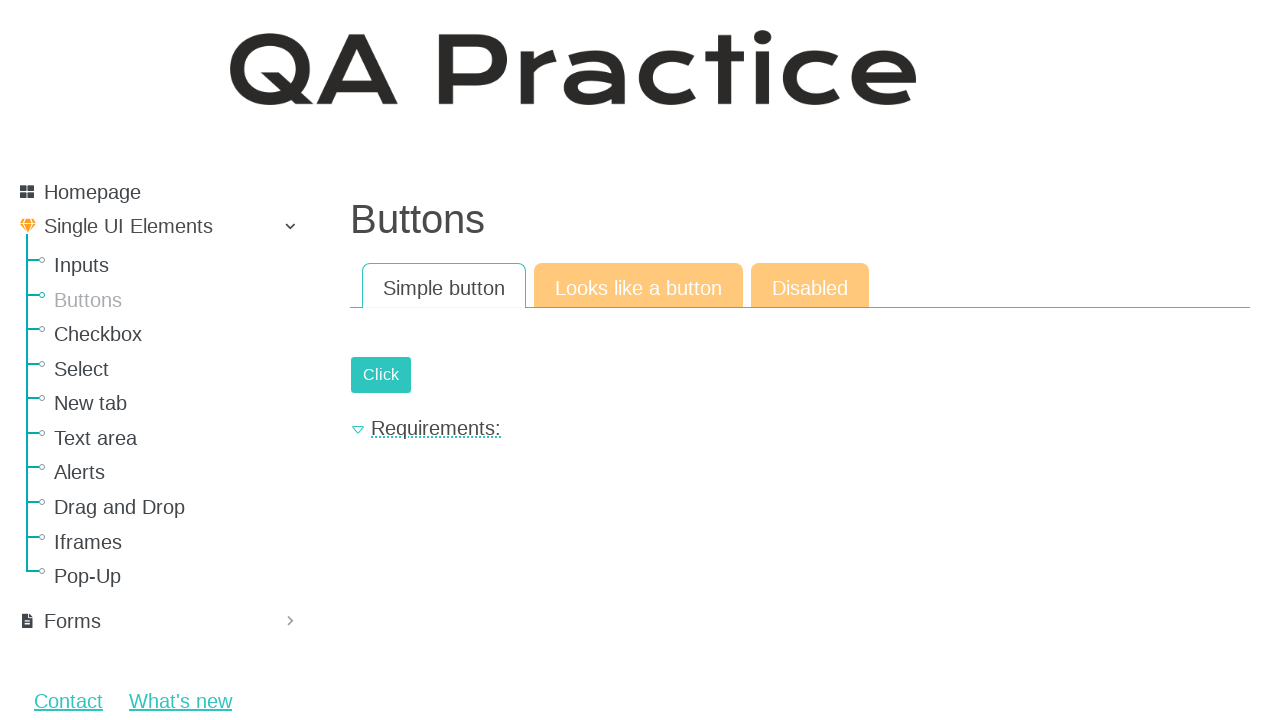

Clicked the Contact link at (68, 700) on text=Contact
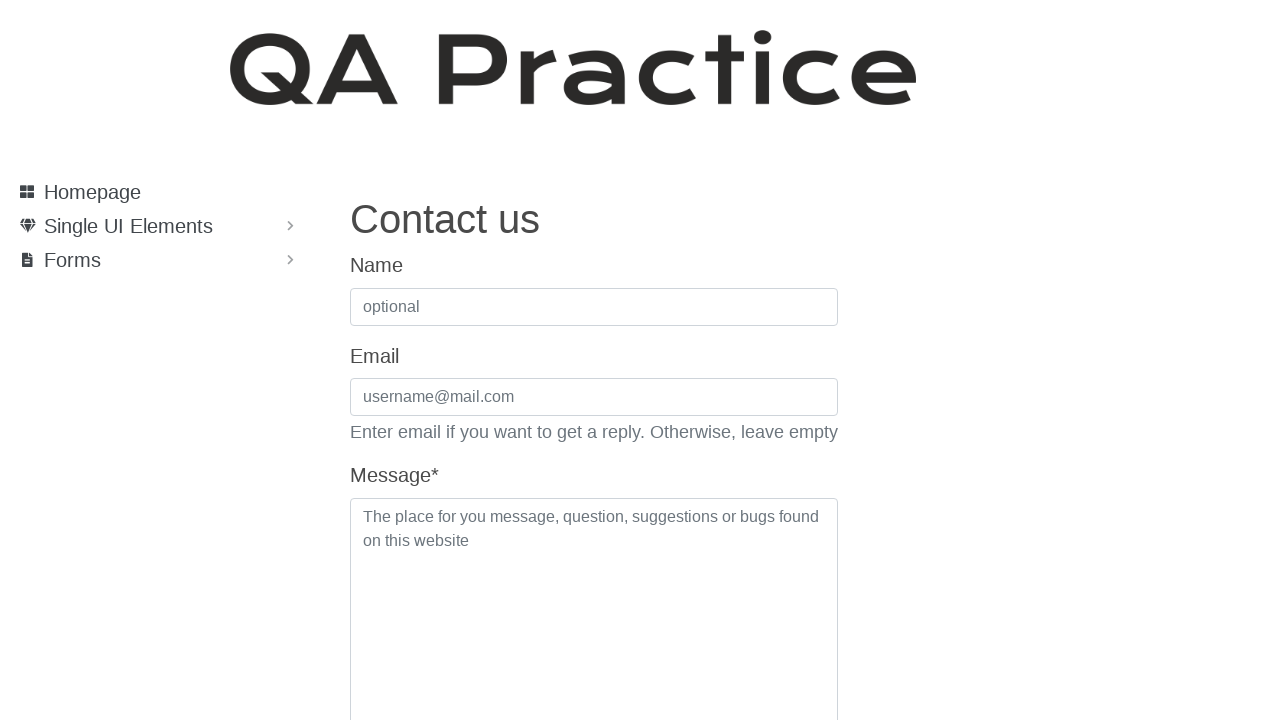

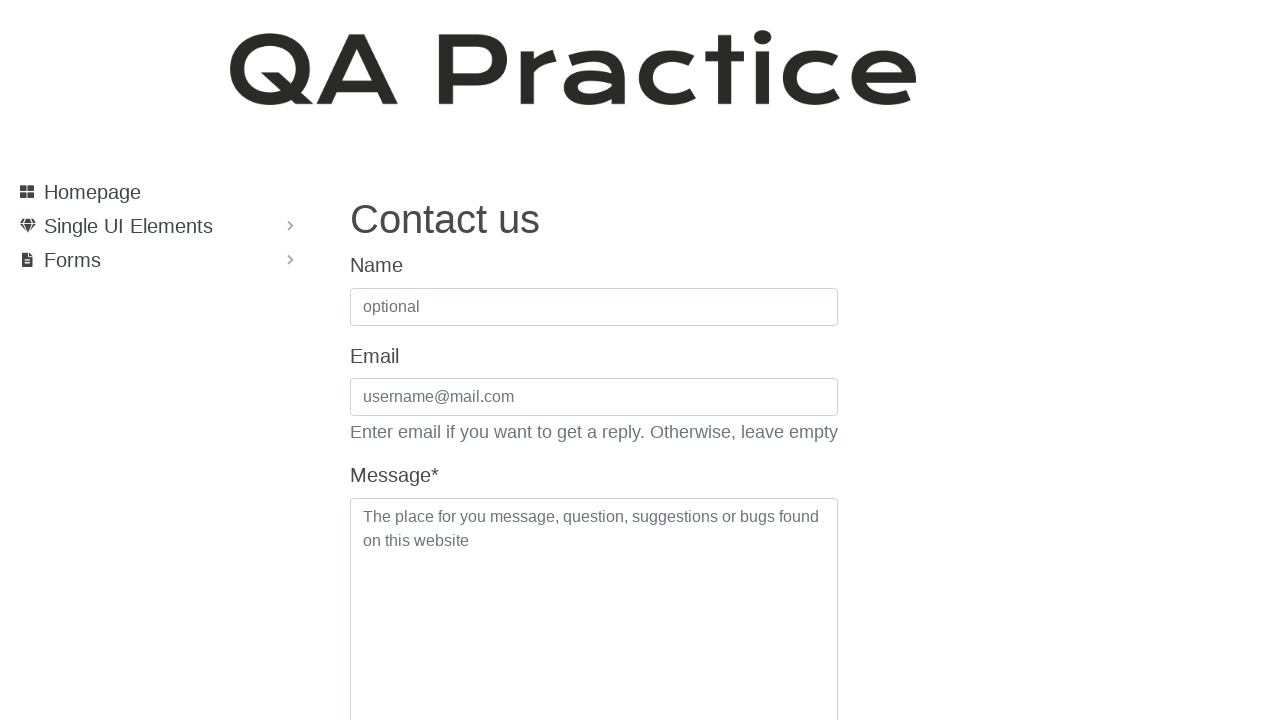